Tests Material-UI Tabs component by clicking through different tabs and verifying tab panels are displayed

Starting URL: https://v4.mui.com/components/tabs/

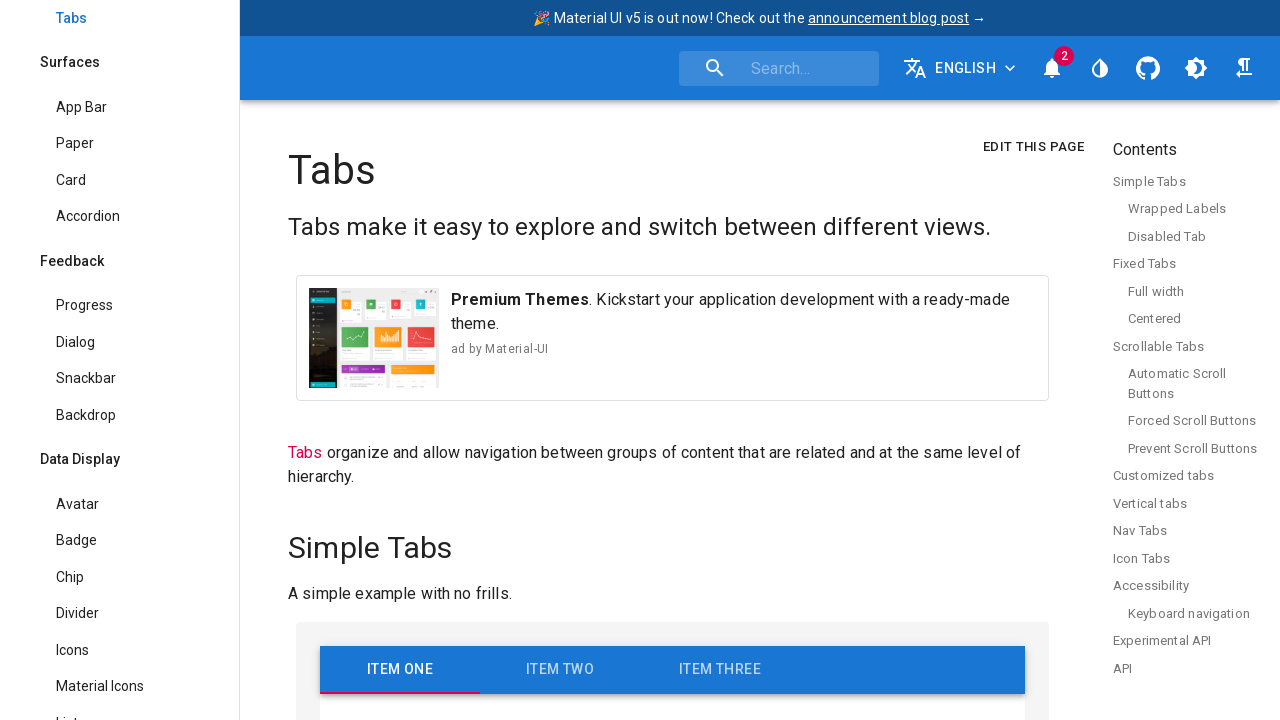

Waited for MuiTabs component to load
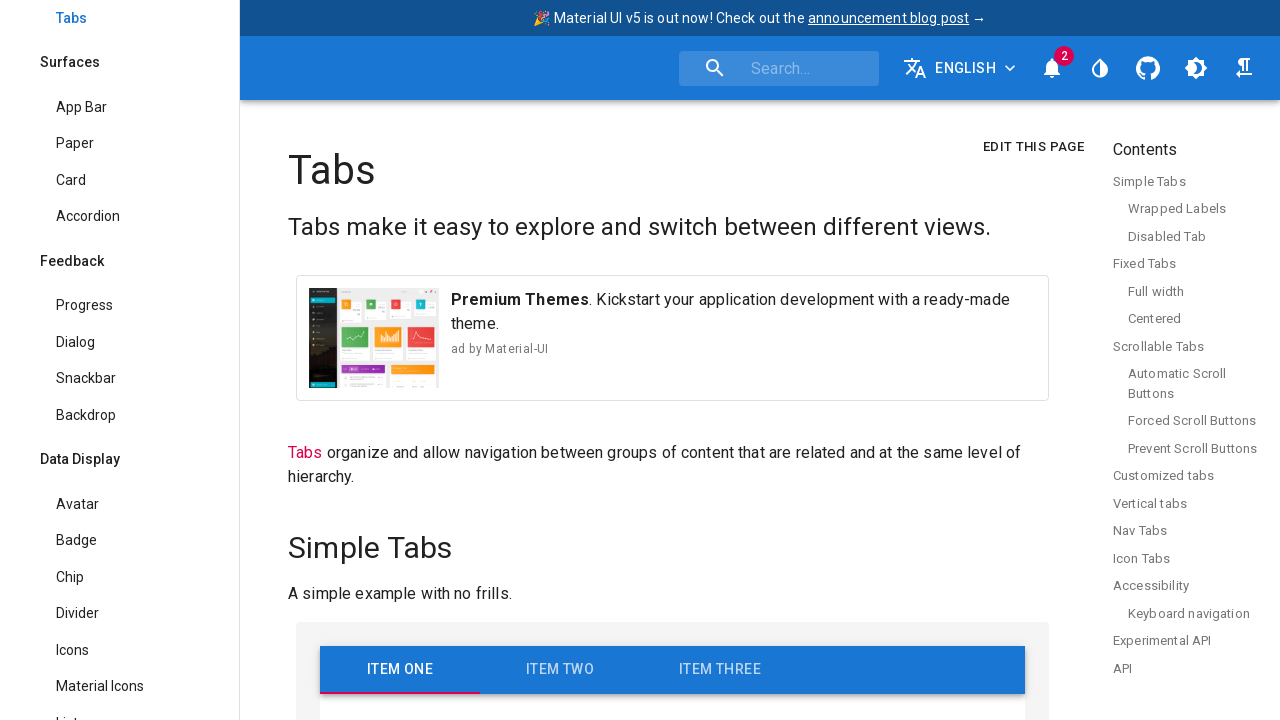

Located all MuiTabs components on the page
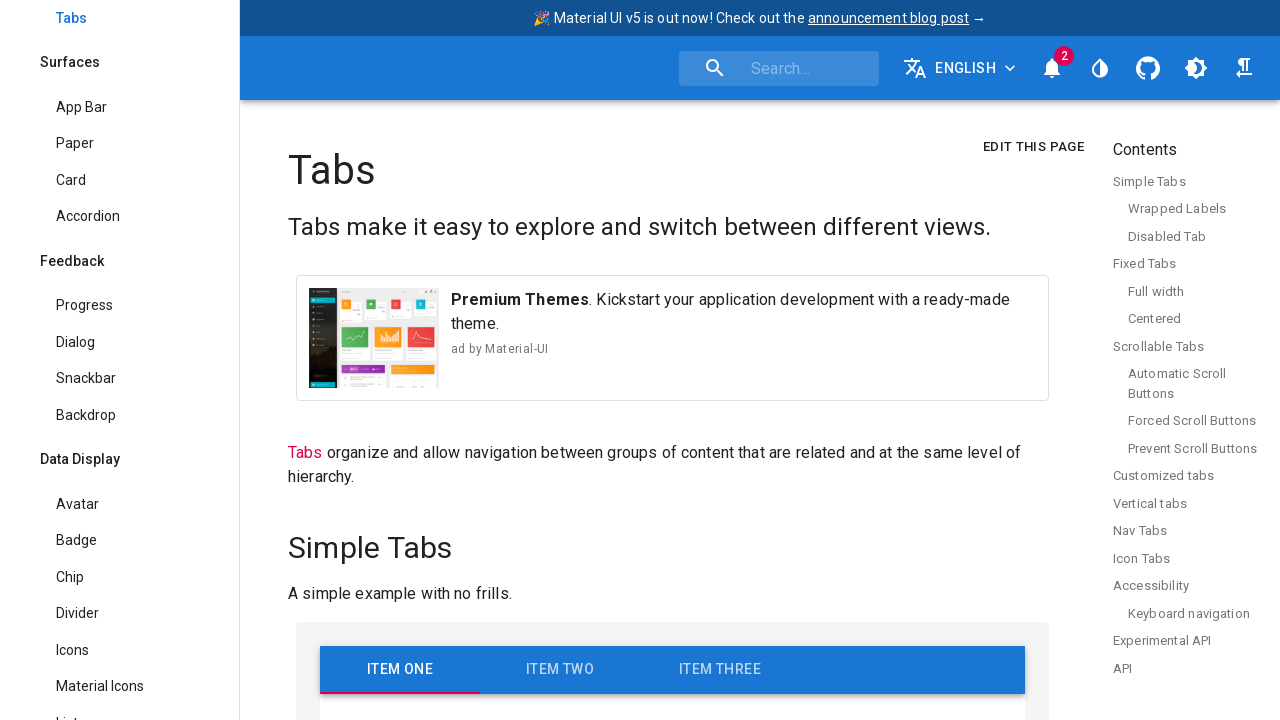

Selected the 6th (scrollable) tabs component
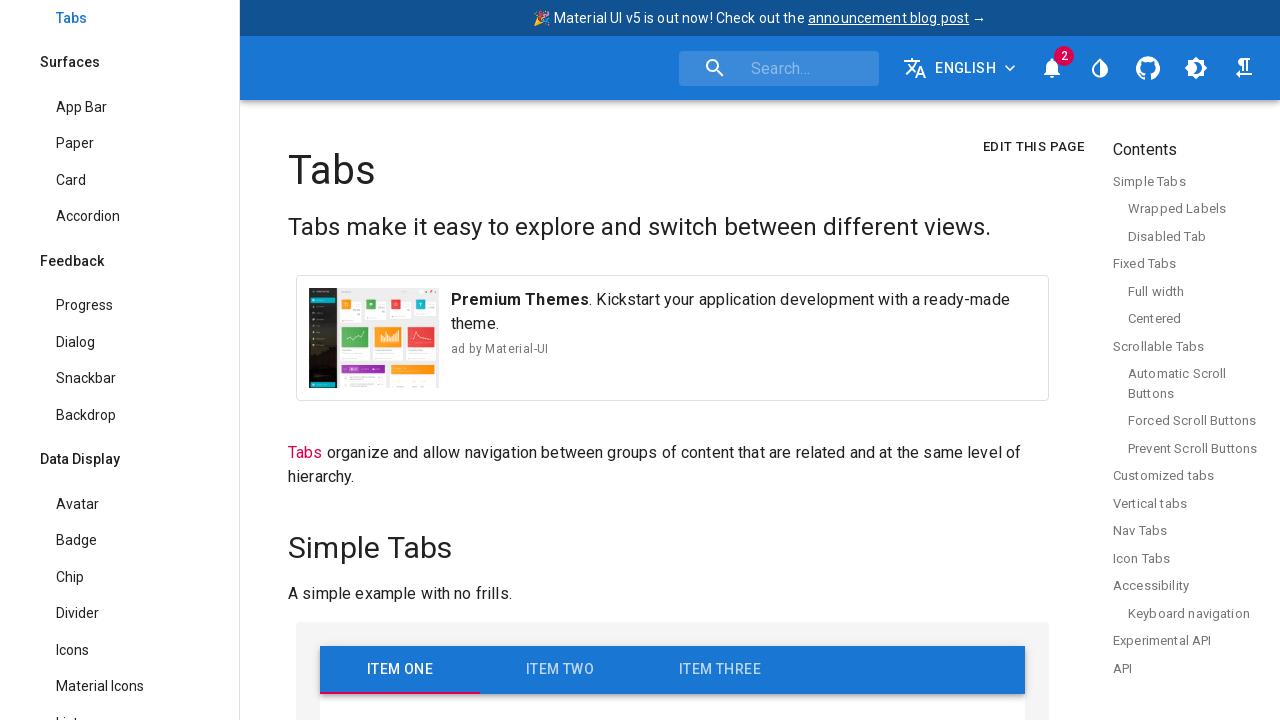

Scrolled scrollable tabs component into view
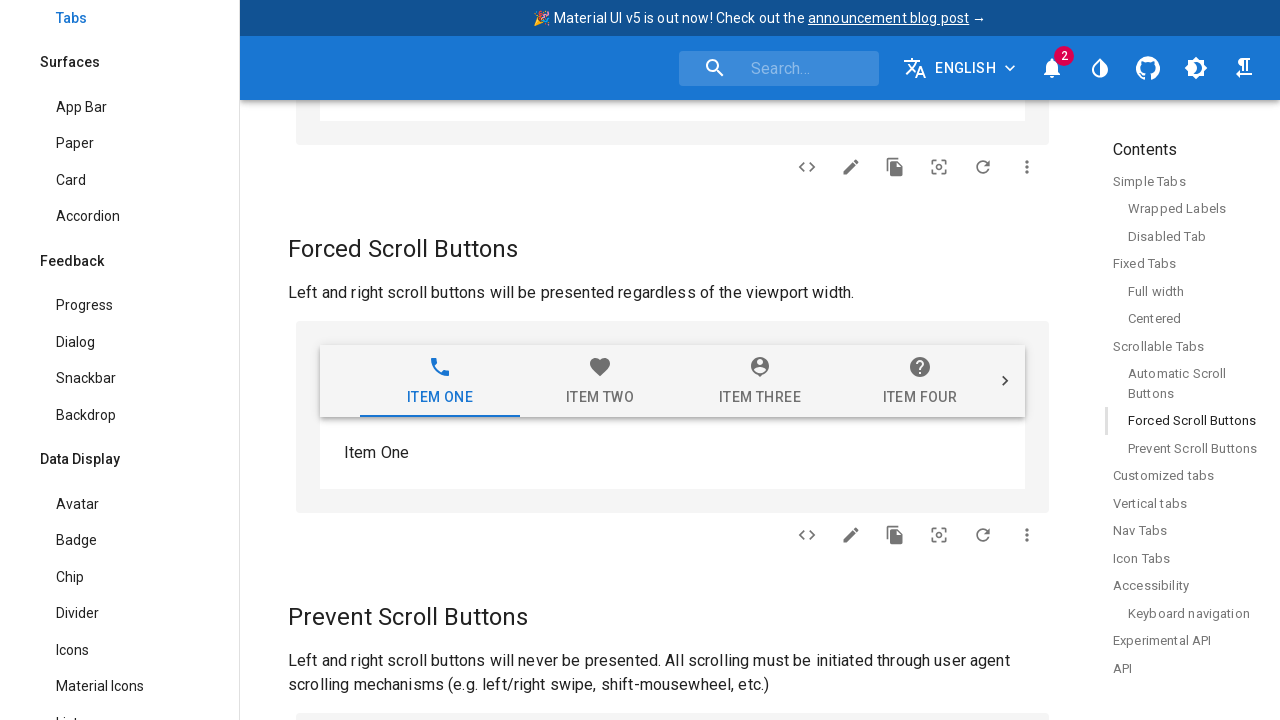

Located all tab buttons within the scrollable tabs
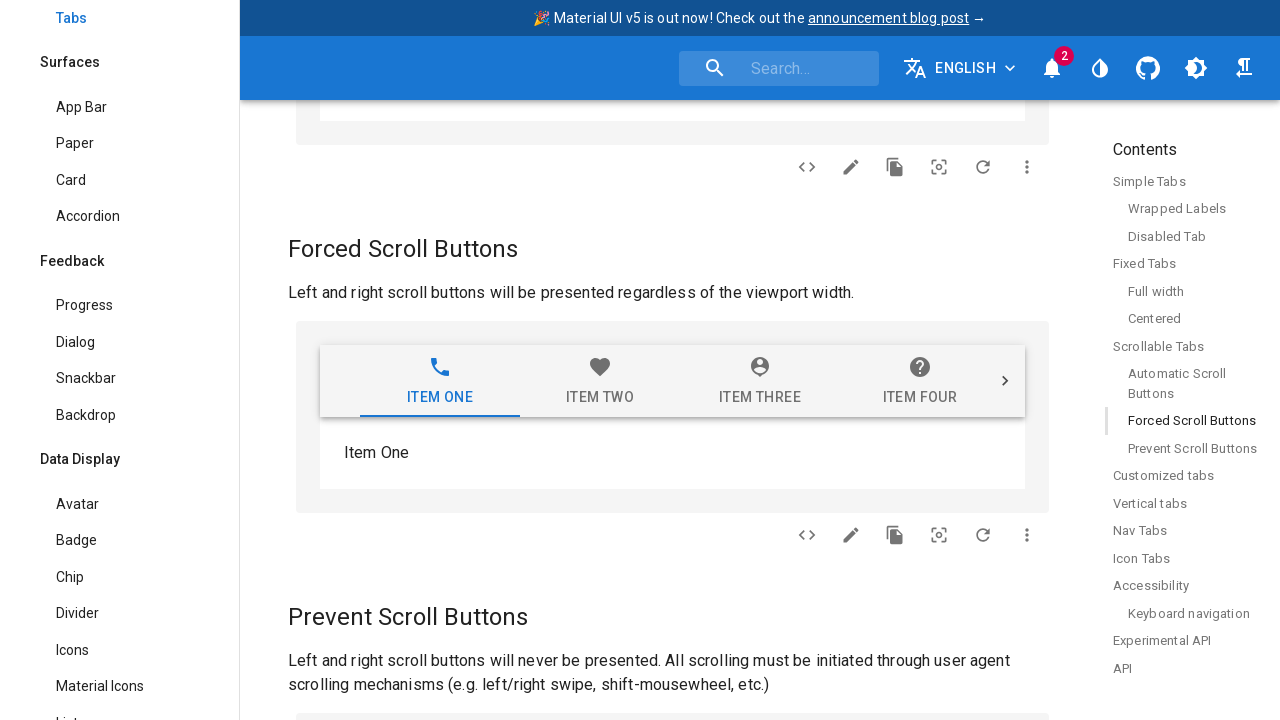

Clicked on tab at index 3 at (905, 696) on .MuiTabs-root >> nth=5 >> .MuiTab-root >> nth=3
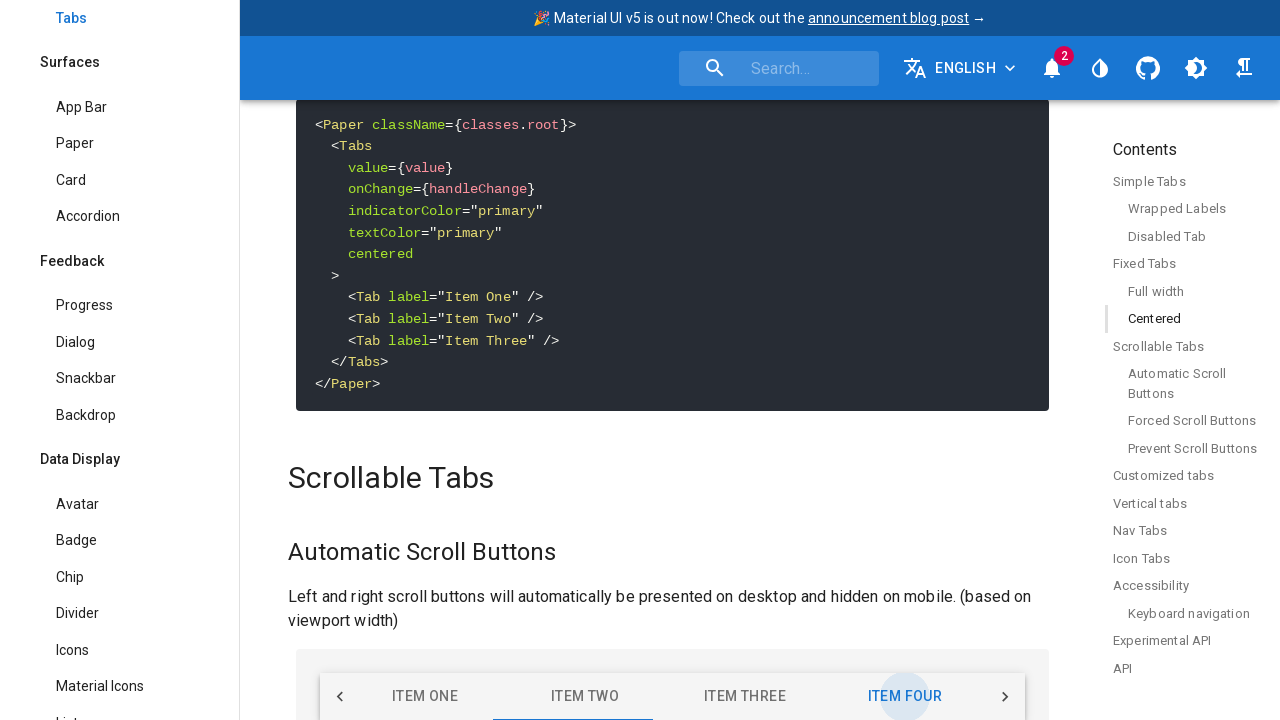

Waited 600ms for tab 3 panel to display
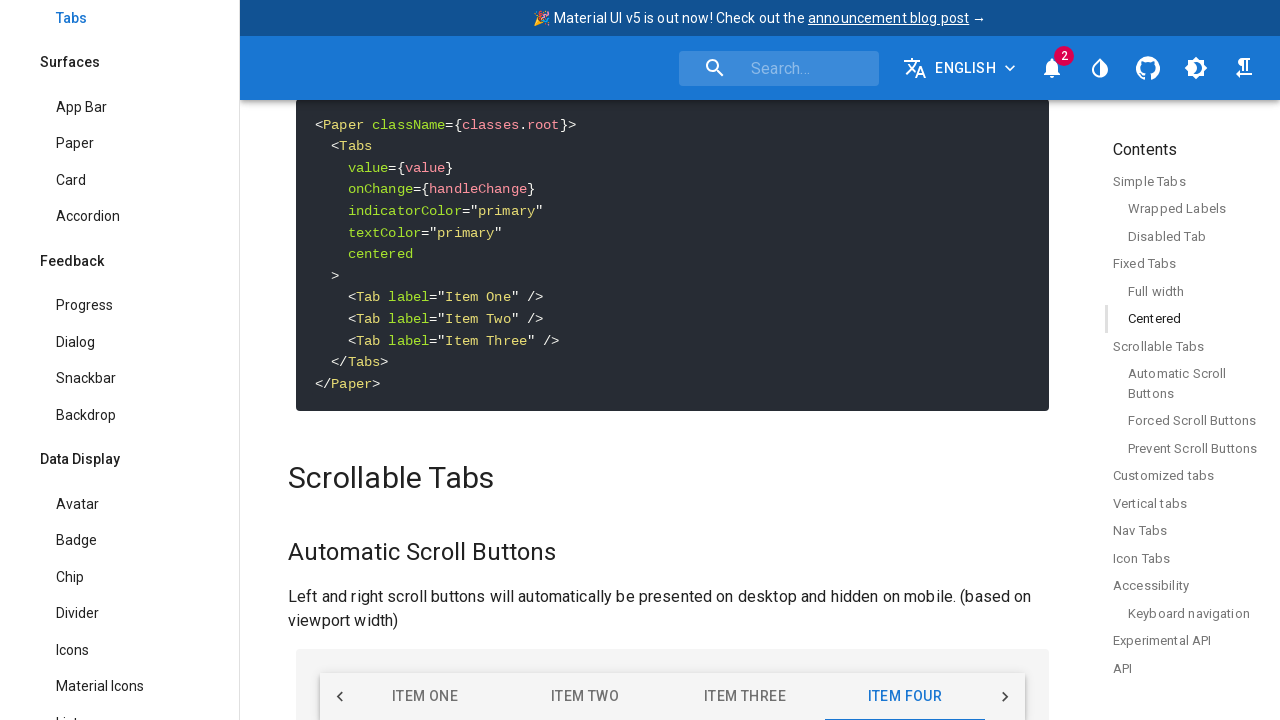

Clicked on tab at index 5 at (745, 696) on .MuiTabs-root >> nth=5 >> .MuiTab-root >> nth=5
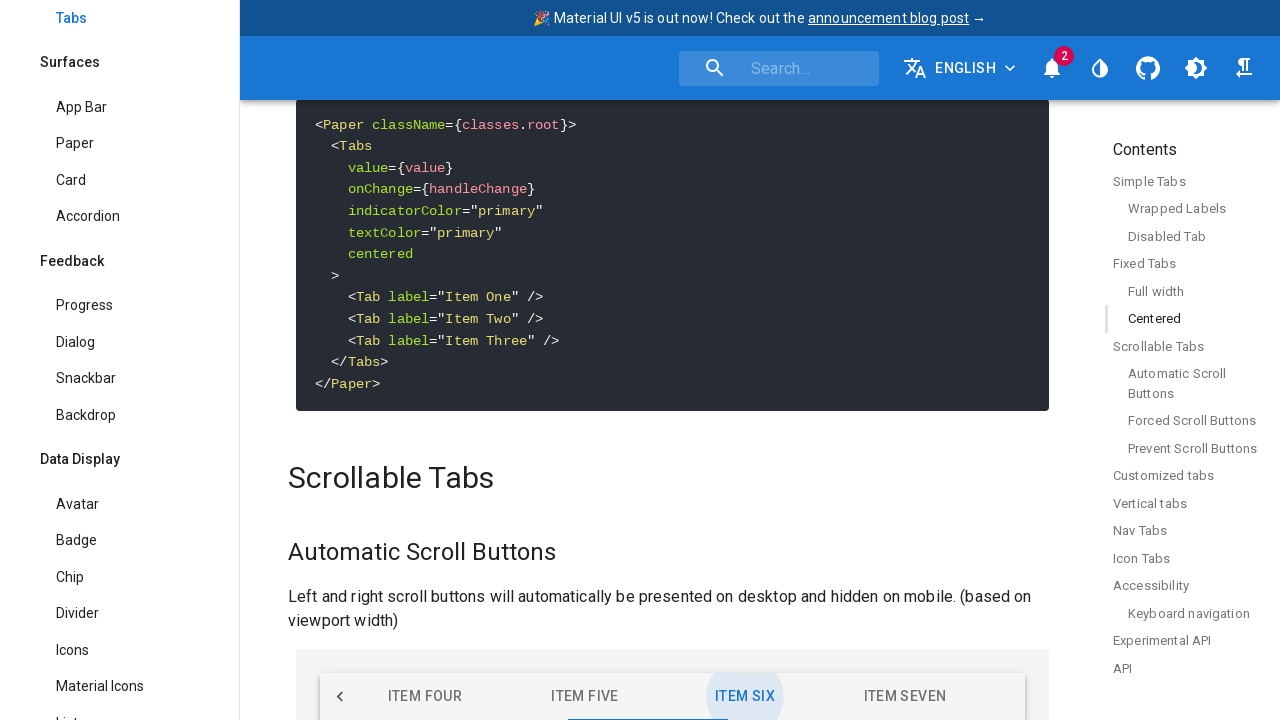

Waited 600ms for tab 5 panel to display
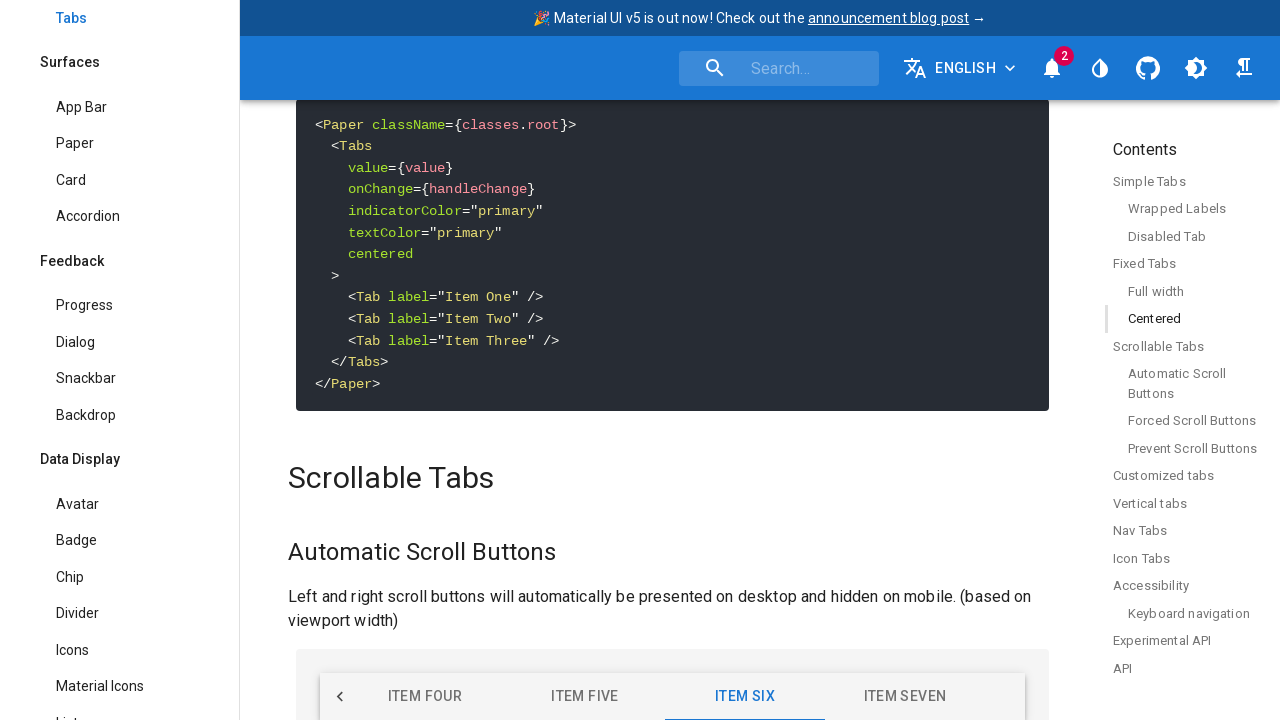

Clicked on tab at index 6 at (905, 696) on .MuiTabs-root >> nth=5 >> .MuiTab-root >> nth=6
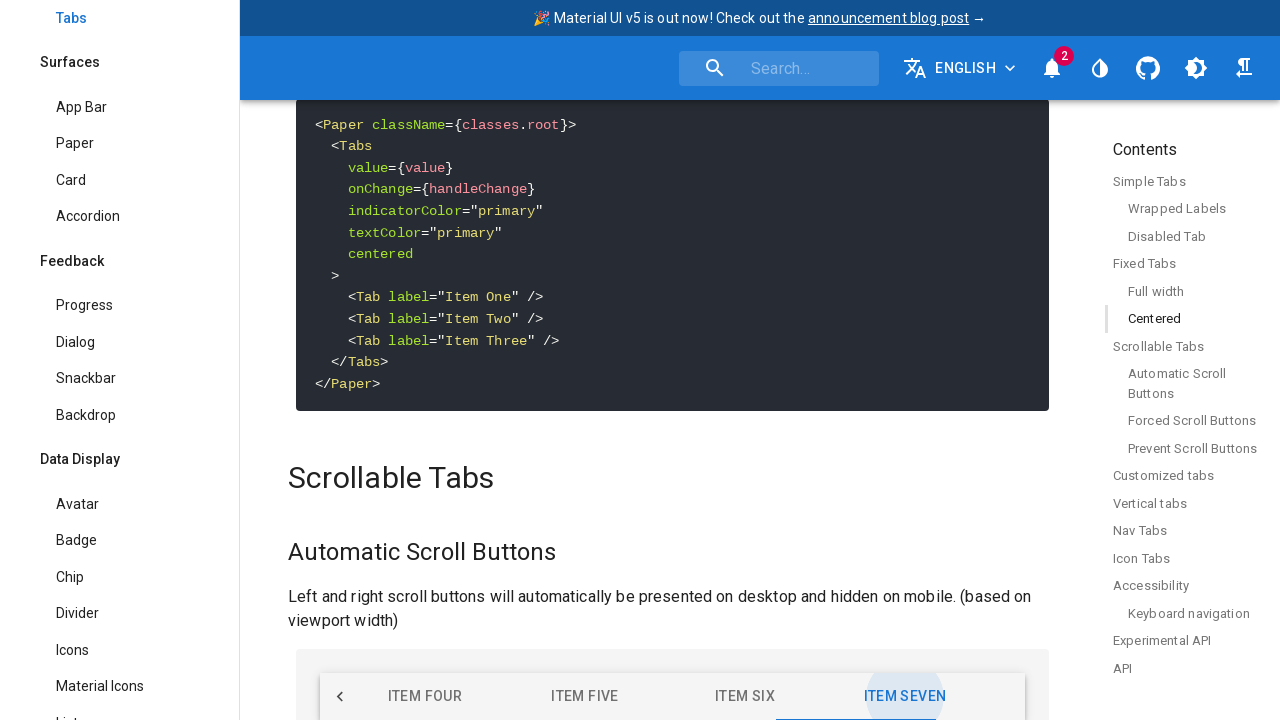

Waited 600ms for tab 6 panel to display
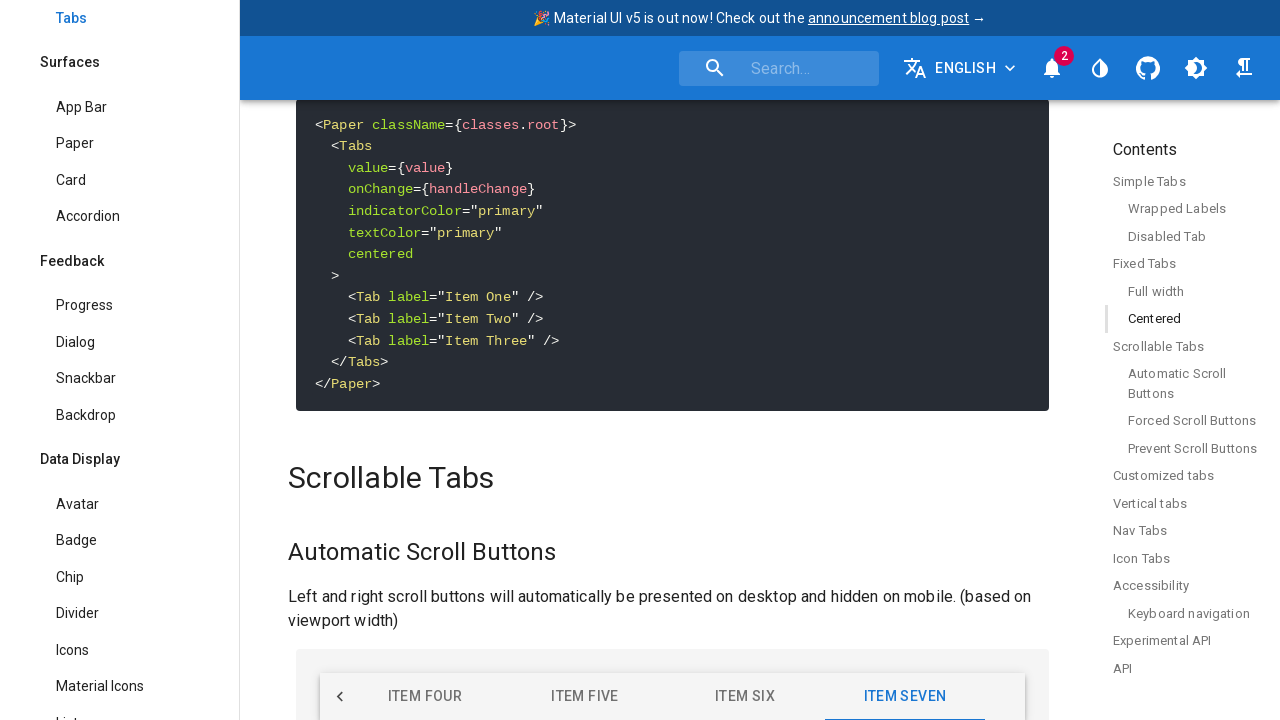

Clicked on tab at index 0 to return to first tab at (440, 696) on .MuiTabs-root >> nth=5 >> .MuiTab-root >> nth=0
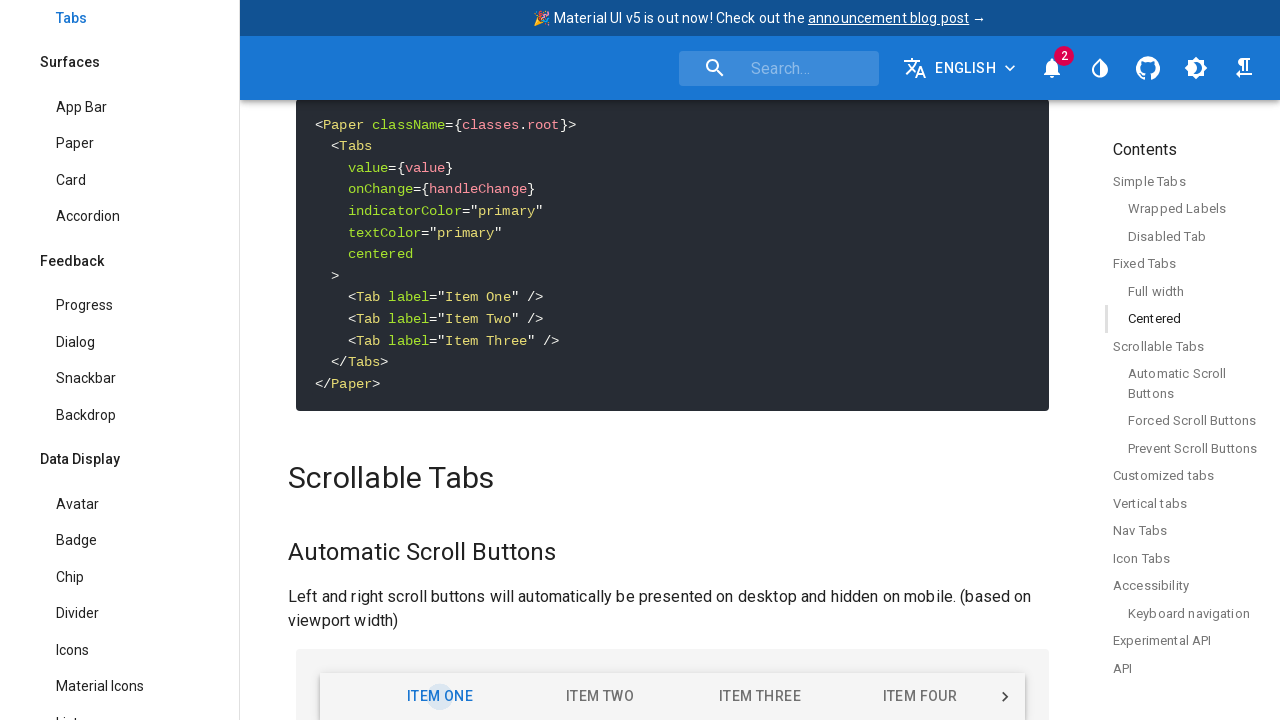

Waited 600ms for tab 0 panel to display
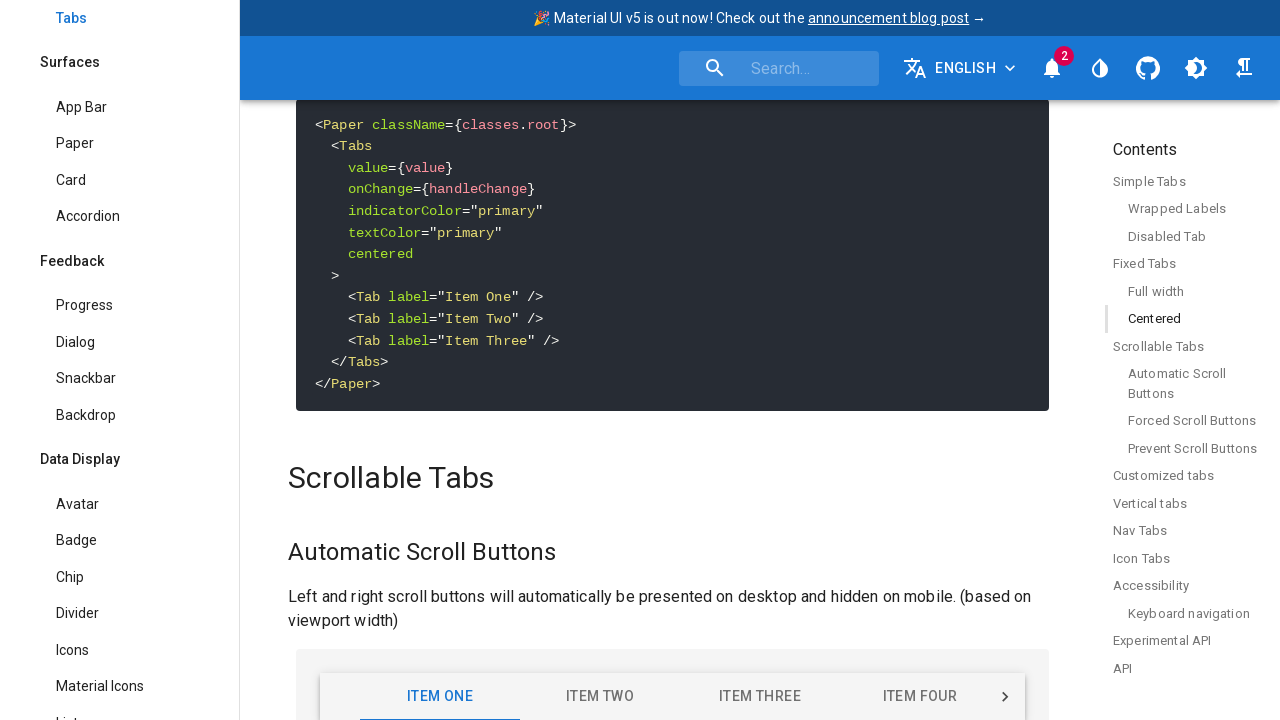

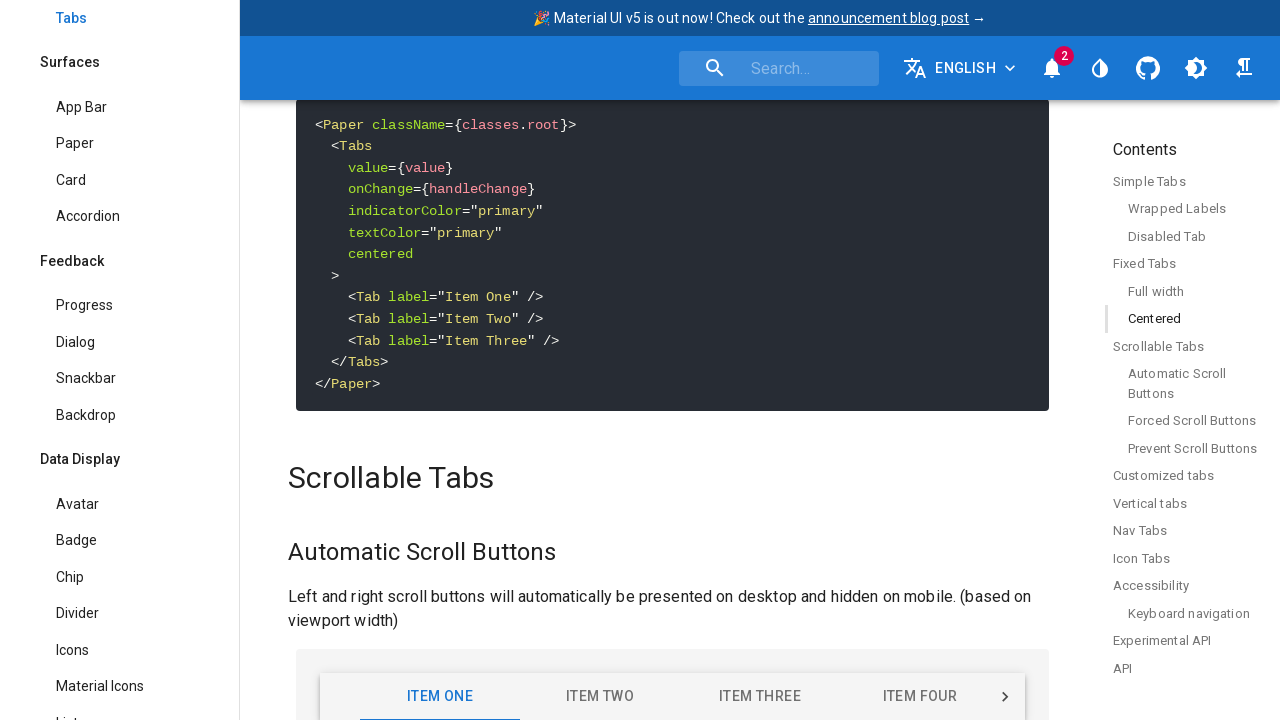